Tests editing a todo item by double-clicking, filling new text, and pressing Enter

Starting URL: https://demo.playwright.dev/todomvc

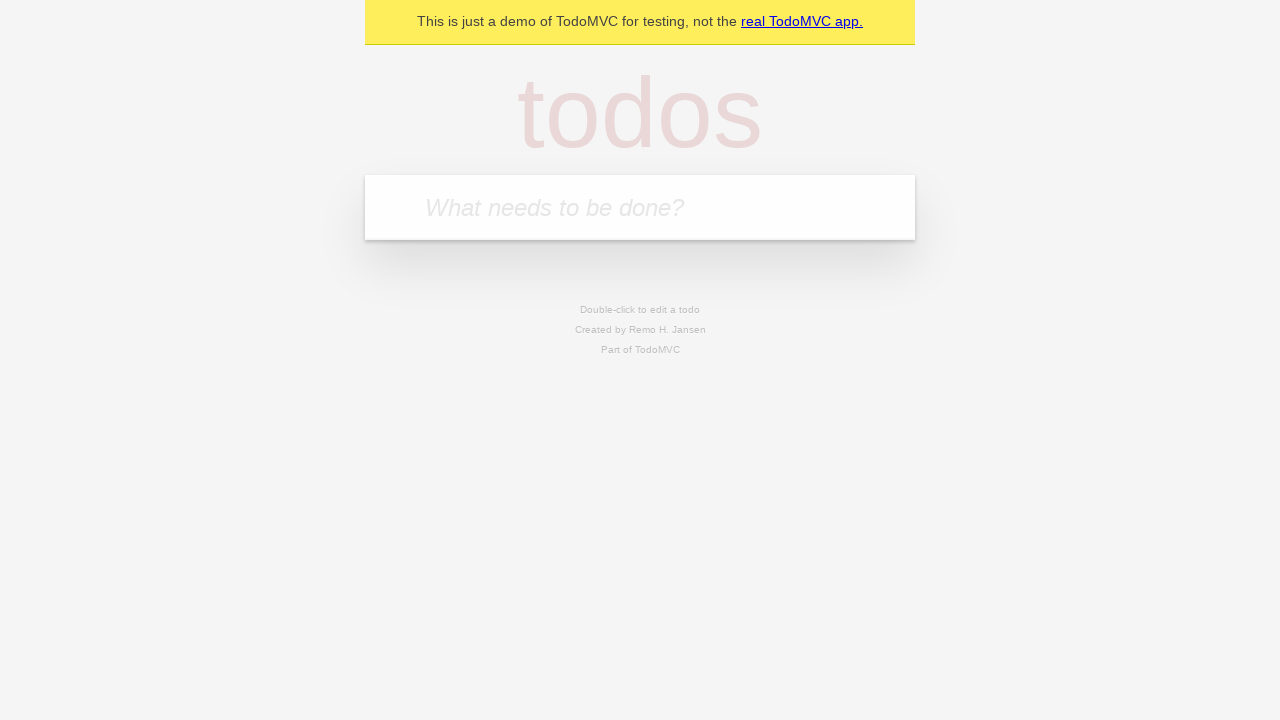

Filled new todo field with 'buy some cheese' on internal:attr=[placeholder="What needs to be done?"i]
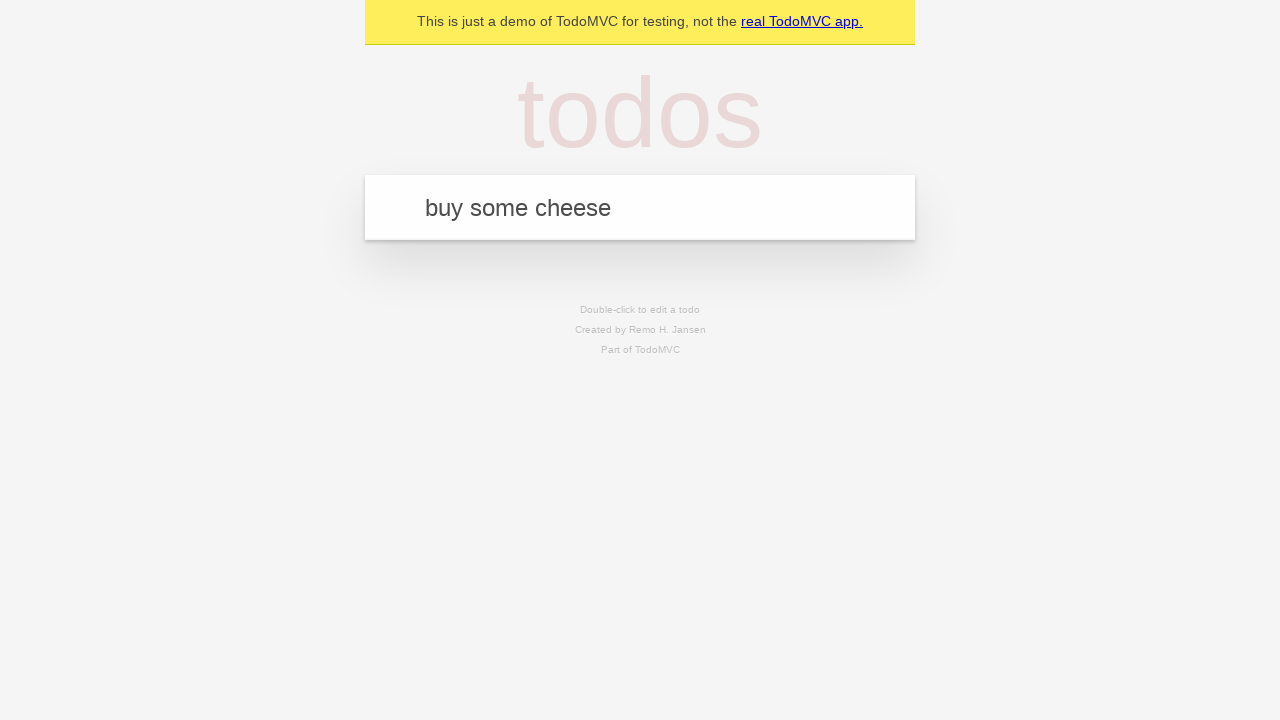

Pressed Enter to create todo 'buy some cheese' on internal:attr=[placeholder="What needs to be done?"i]
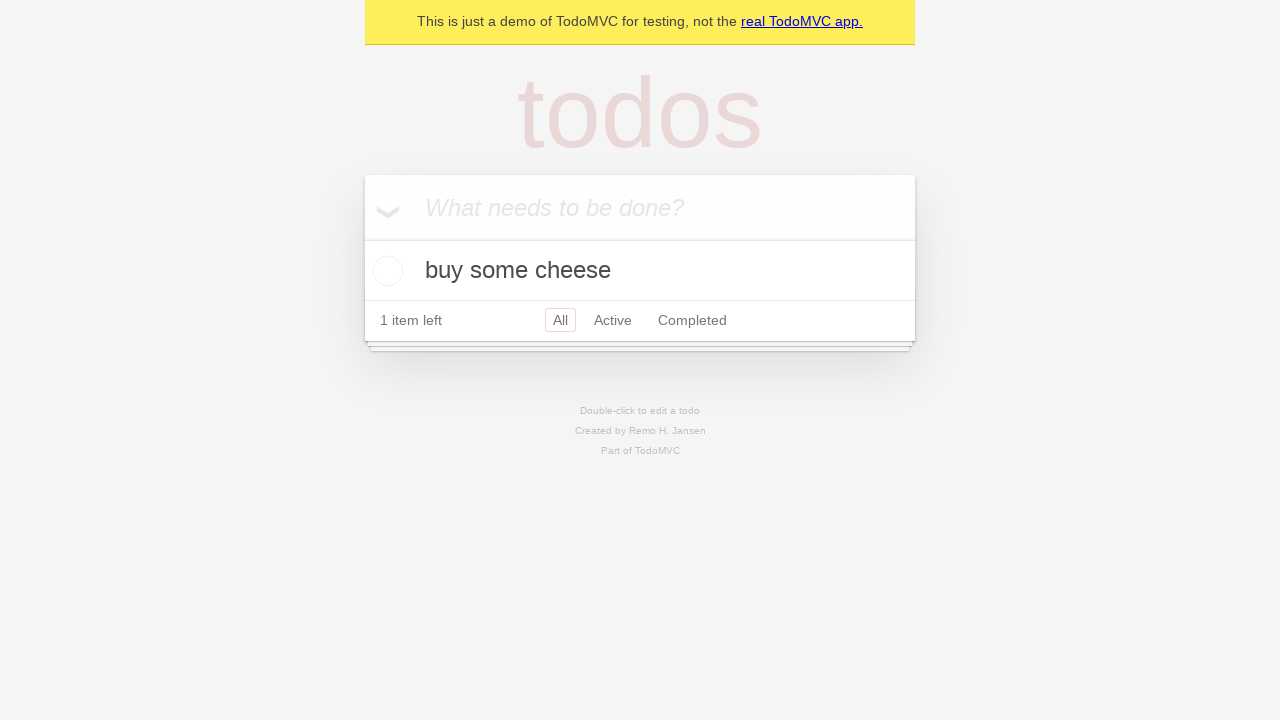

Filled new todo field with 'feed the cat' on internal:attr=[placeholder="What needs to be done?"i]
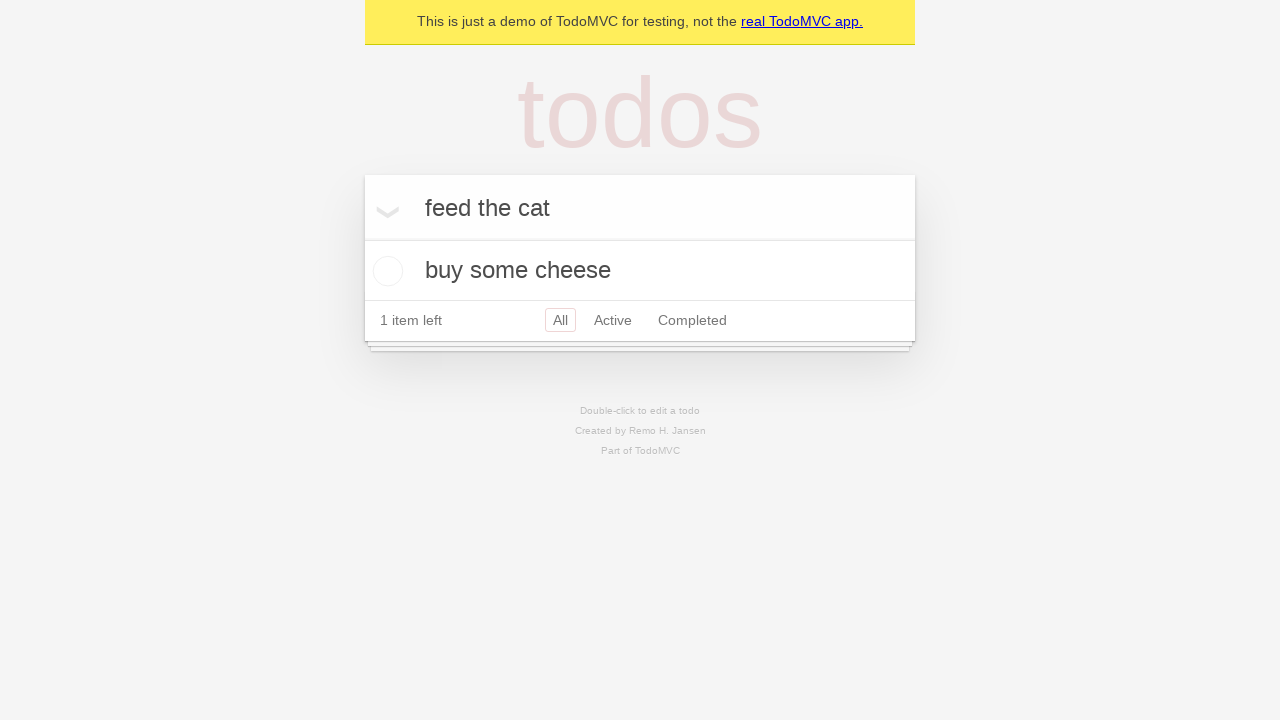

Pressed Enter to create todo 'feed the cat' on internal:attr=[placeholder="What needs to be done?"i]
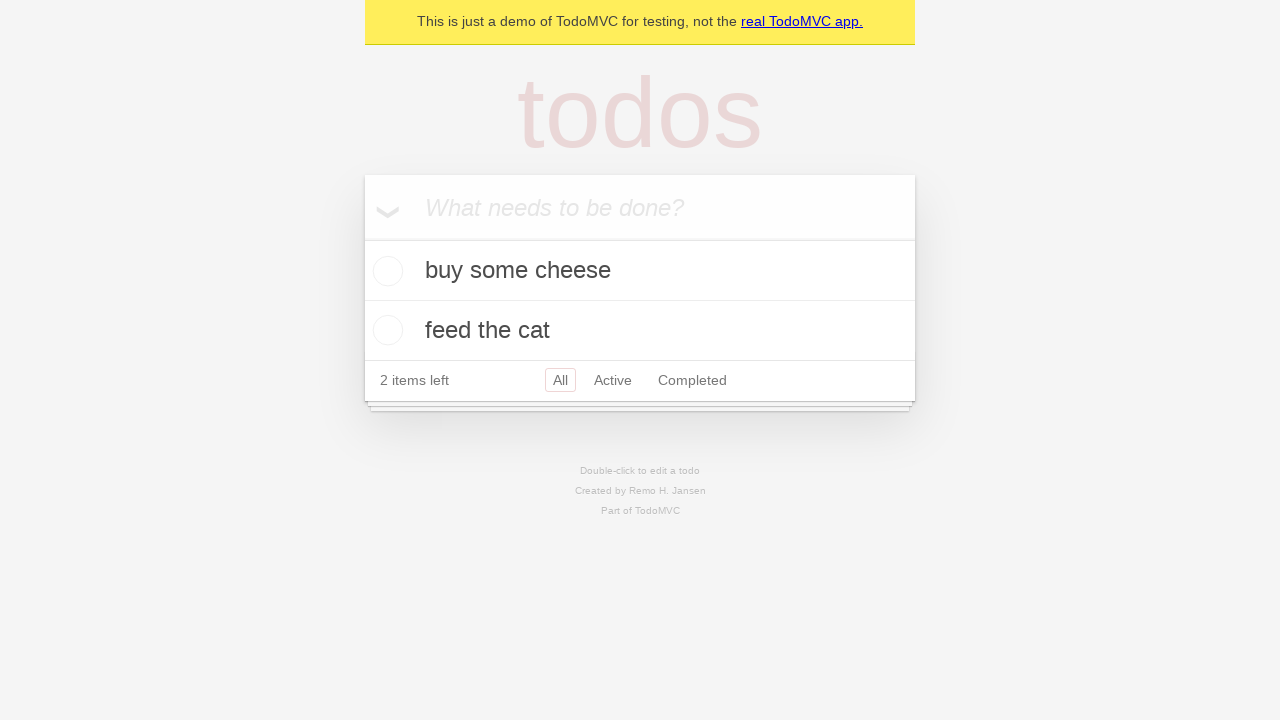

Filled new todo field with 'book a doctors appointment' on internal:attr=[placeholder="What needs to be done?"i]
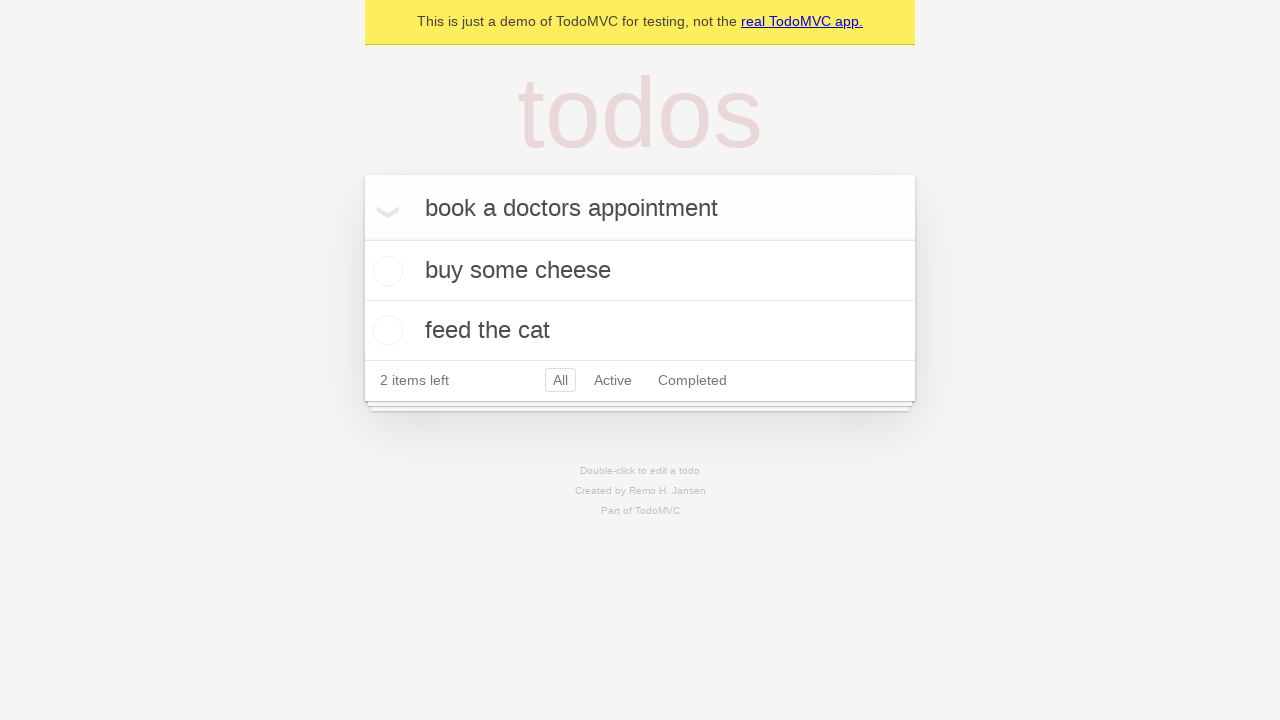

Pressed Enter to create todo 'book a doctors appointment' on internal:attr=[placeholder="What needs to be done?"i]
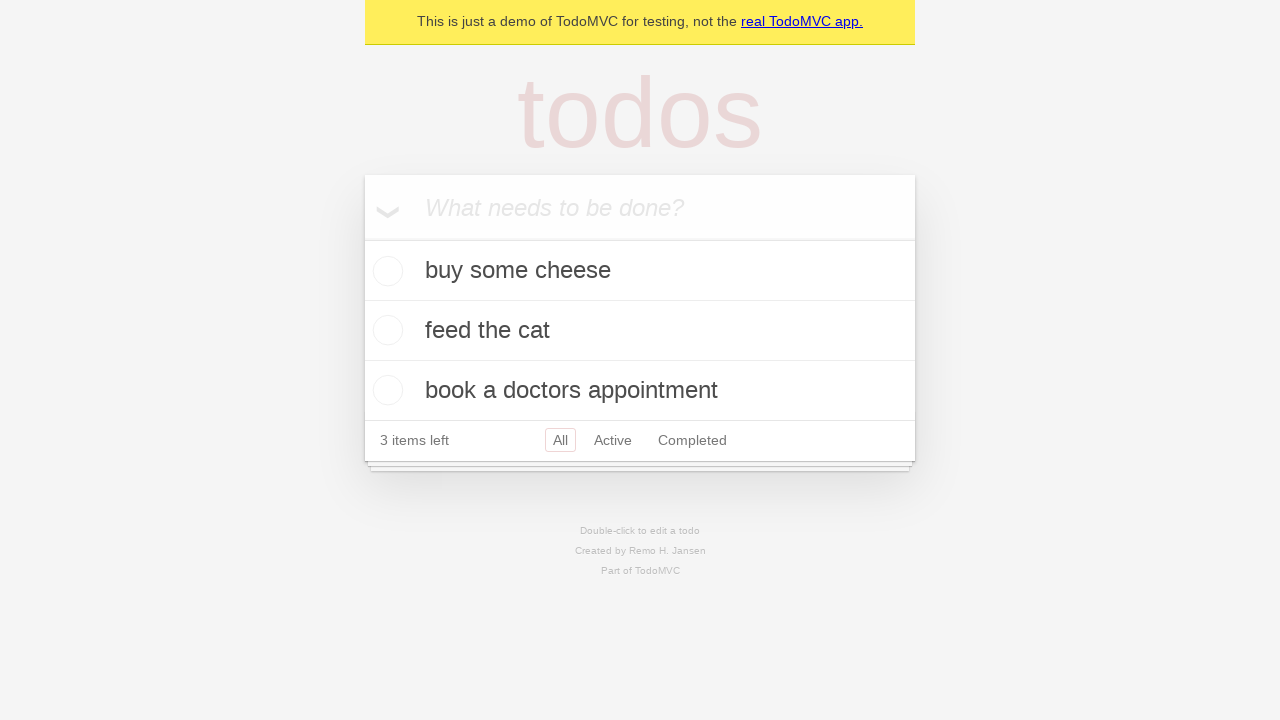

Double-clicked second todo item to enter edit mode at (640, 331) on [data-testid='todo-item'] >> nth=1
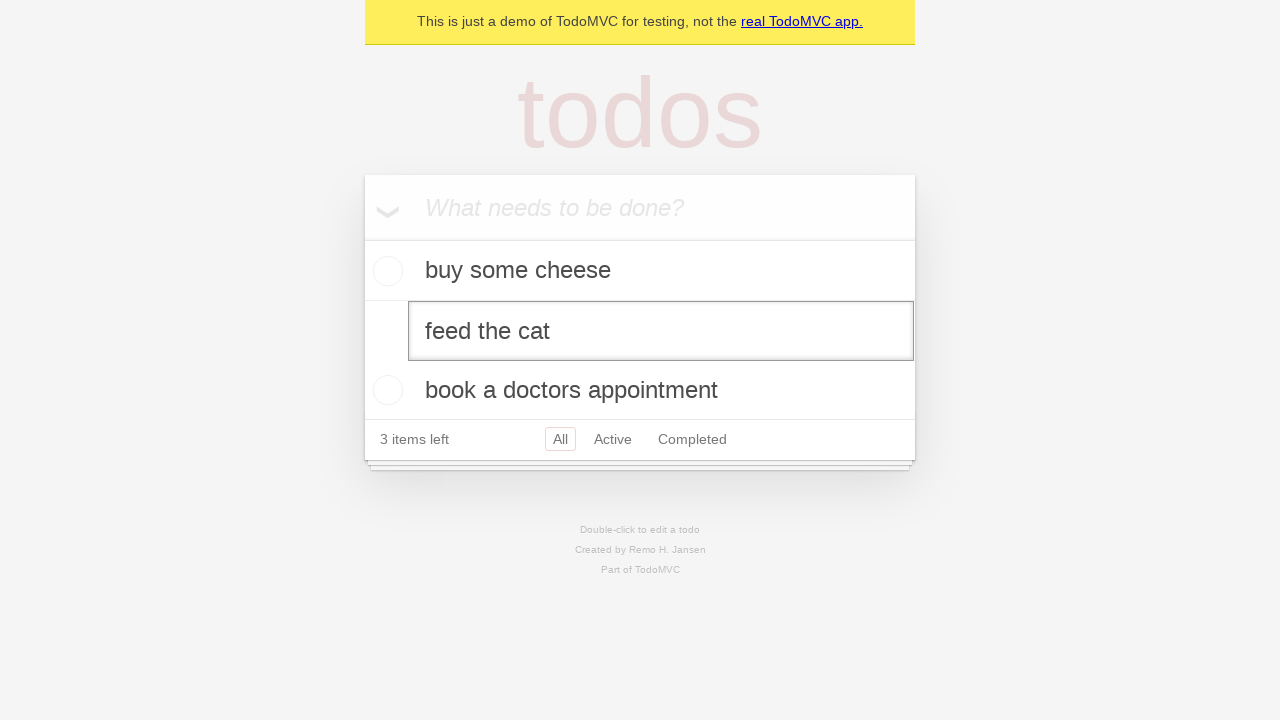

Filled edit textbox with new todo text 'buy some sausages' on [data-testid='todo-item'] >> nth=1 >> internal:role=textbox[name="Edit"i]
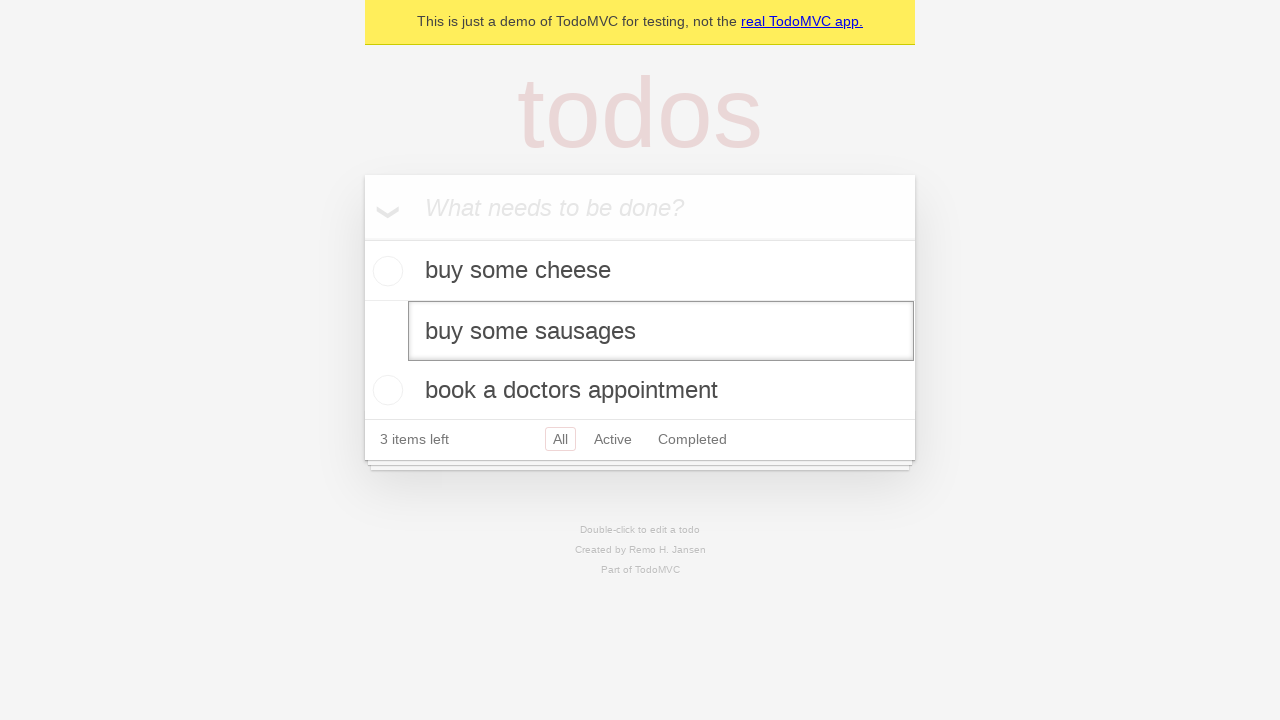

Pressed Enter to confirm todo edit on [data-testid='todo-item'] >> nth=1 >> internal:role=textbox[name="Edit"i]
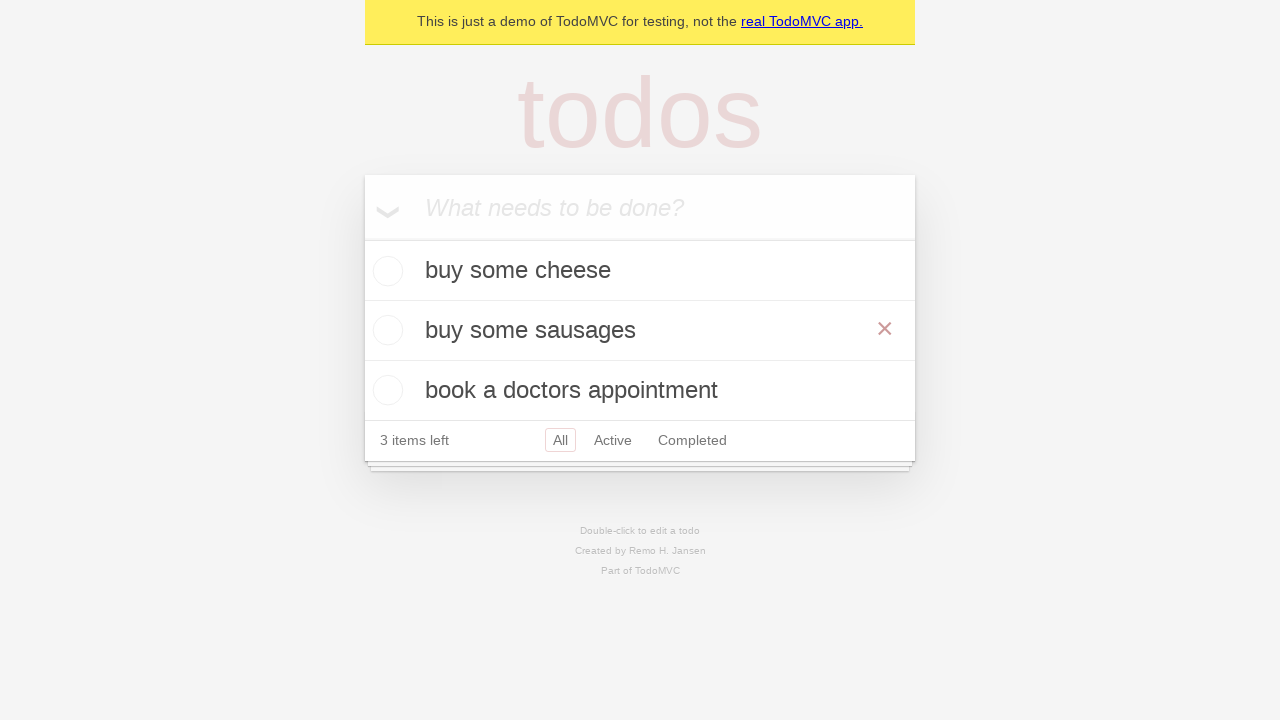

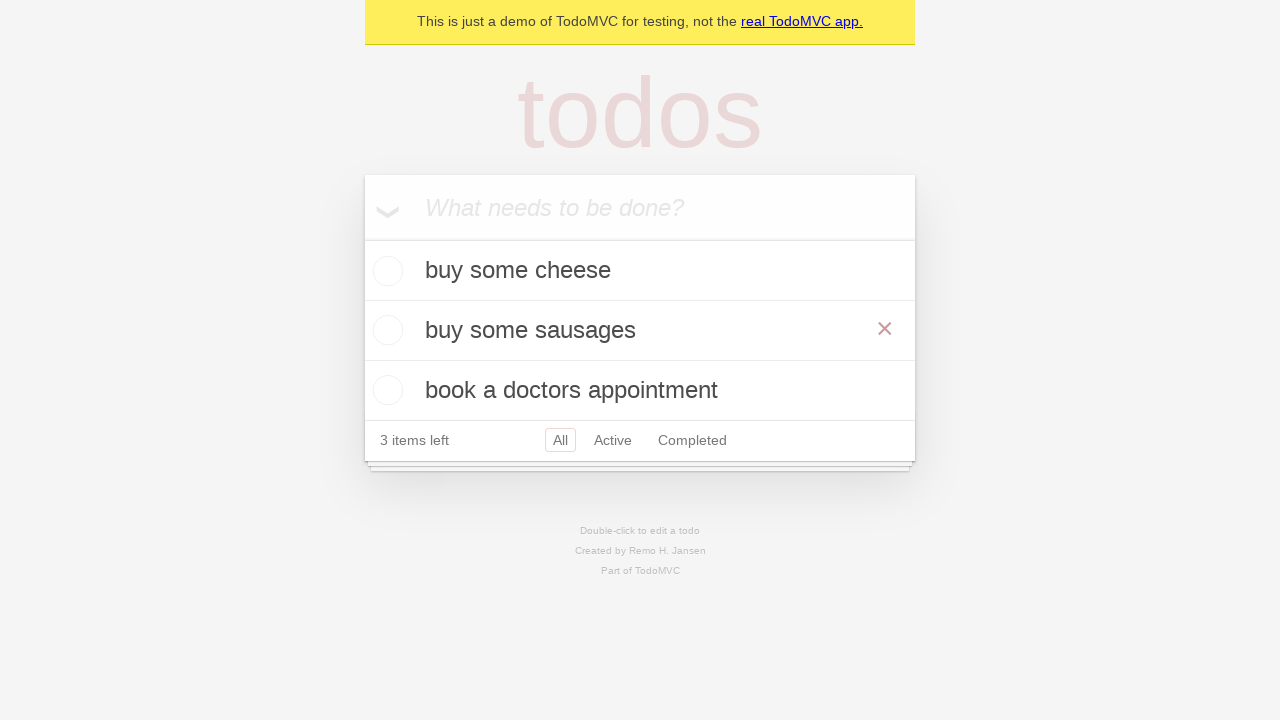